Navigates to Chess.com's play against computer page and waits for the chess board and pieces to fully load

Starting URL: https://www.chess.com/play/computer

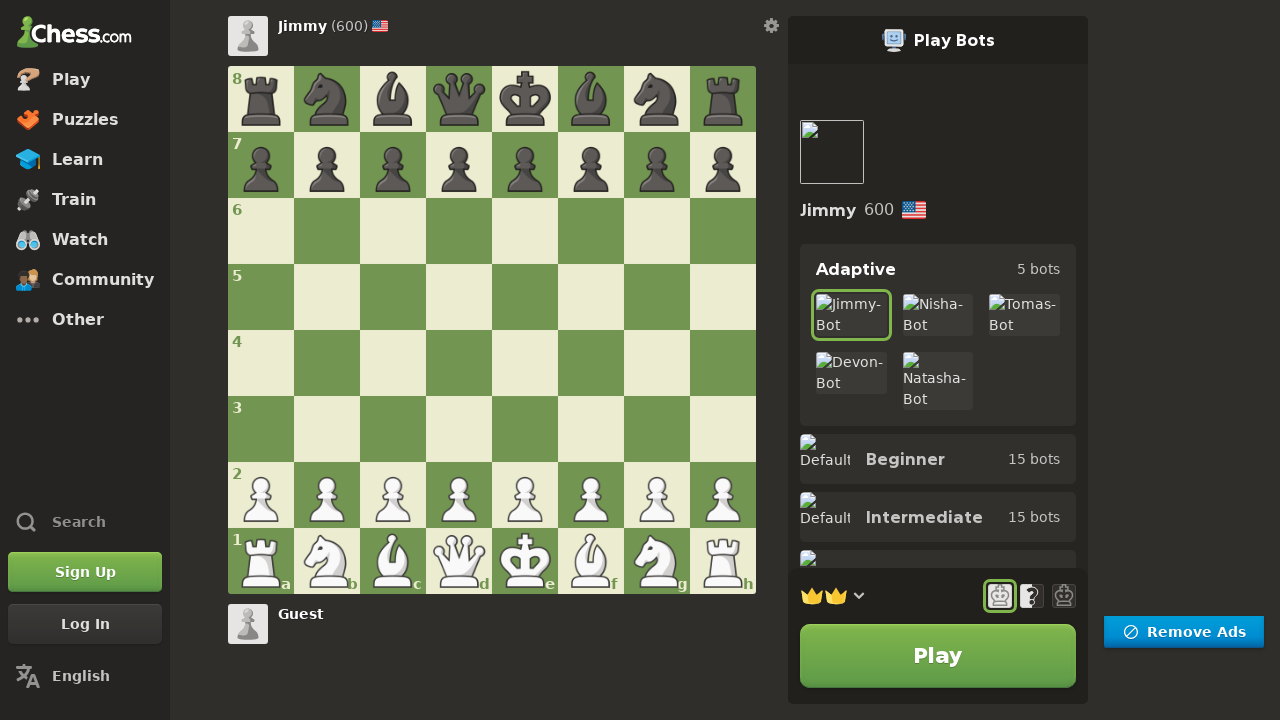

Navigated to Chess.com play against computer page
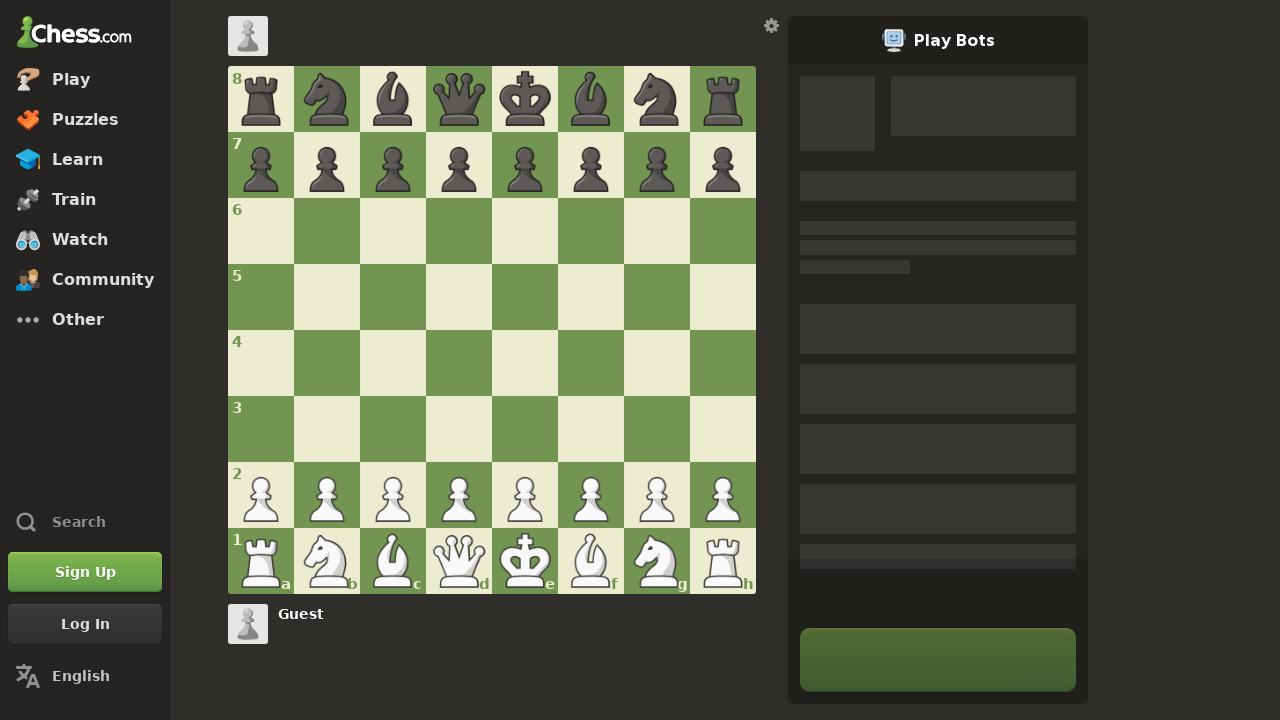

Chess board layout fully loaded
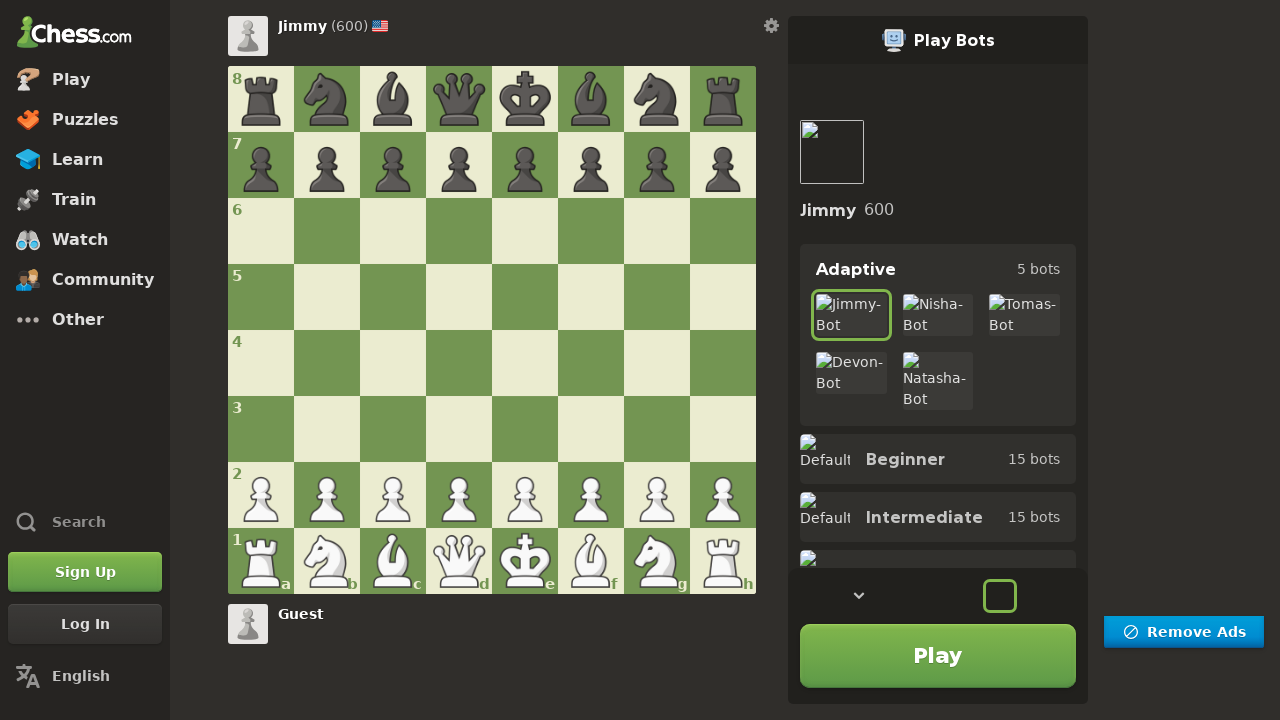

Chess pieces rendered on the board
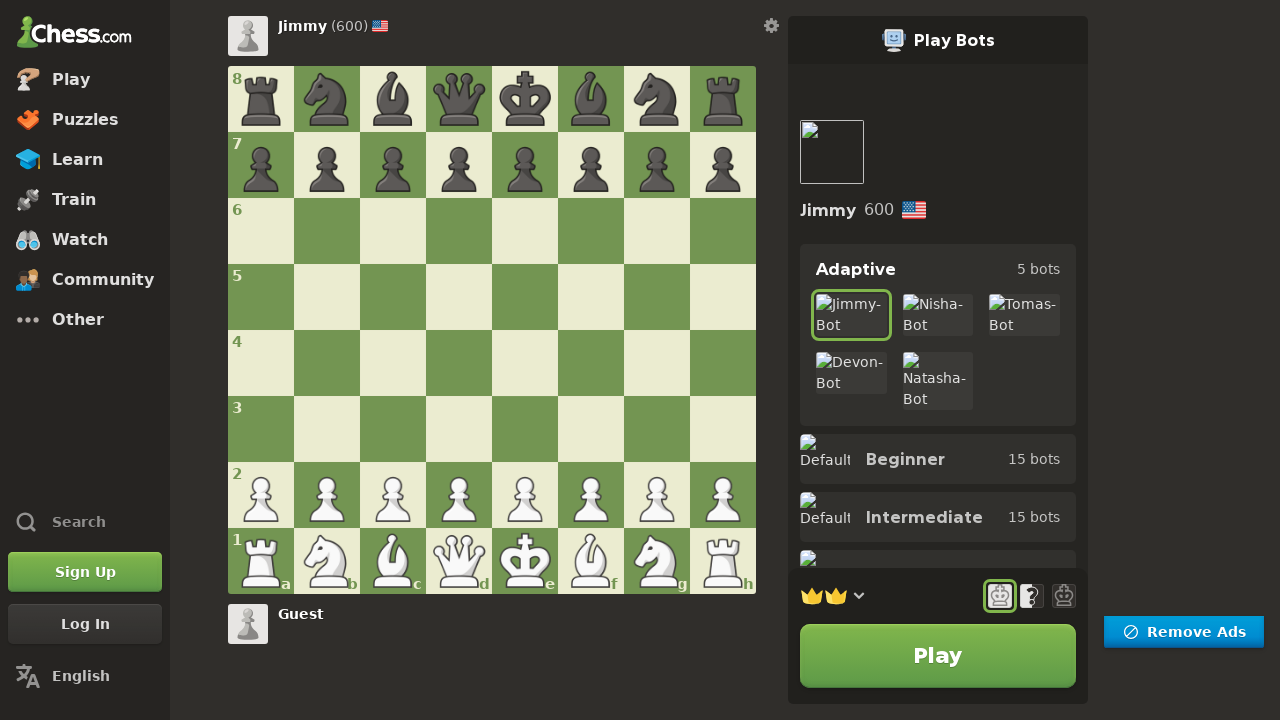

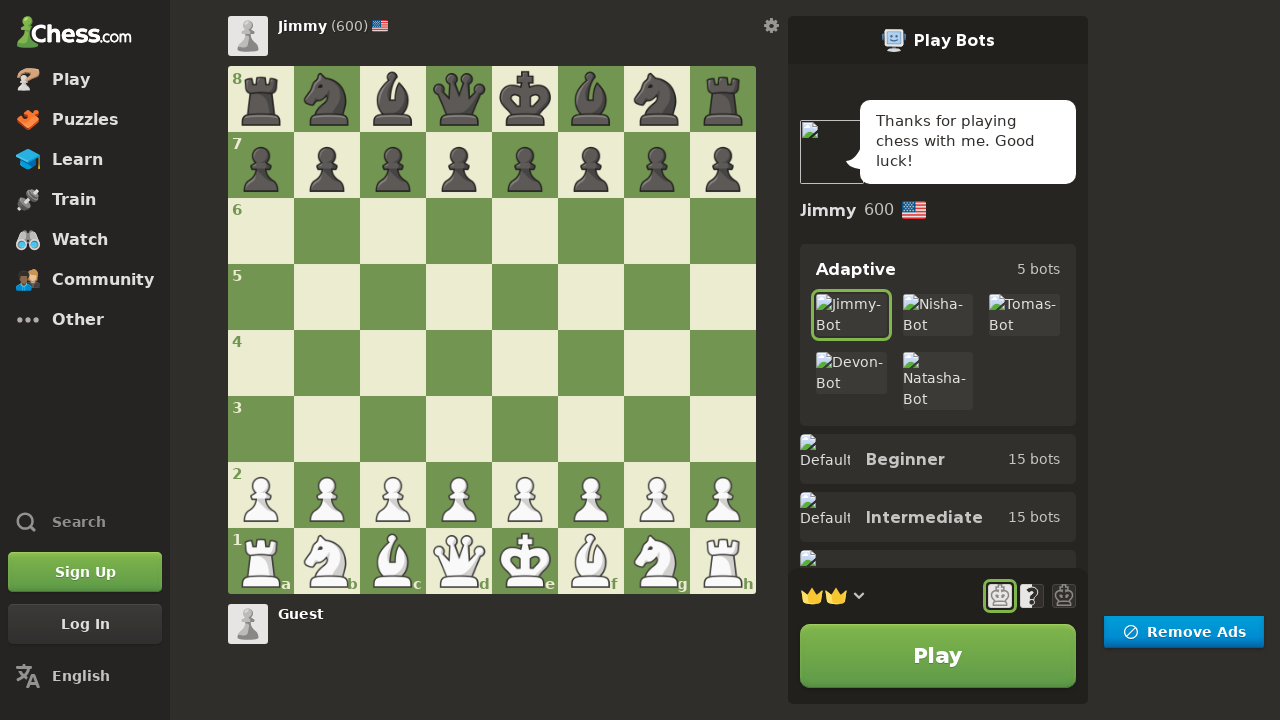